Tests the LCBO store inventory page by interacting with pagination controls and export functionality - clicking through page size options and export menu buttons.

Starting URL: https://lcbo.watch/store-inventory/217

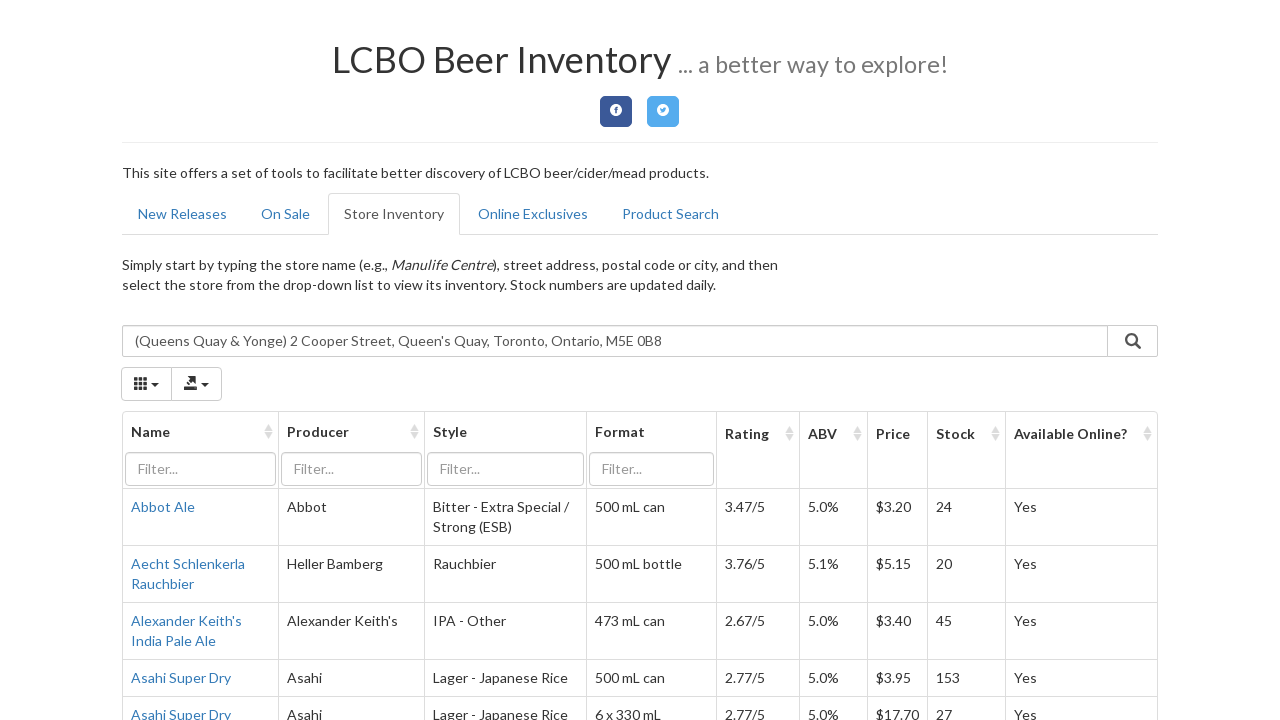

Waited for LCBO store inventory table to load
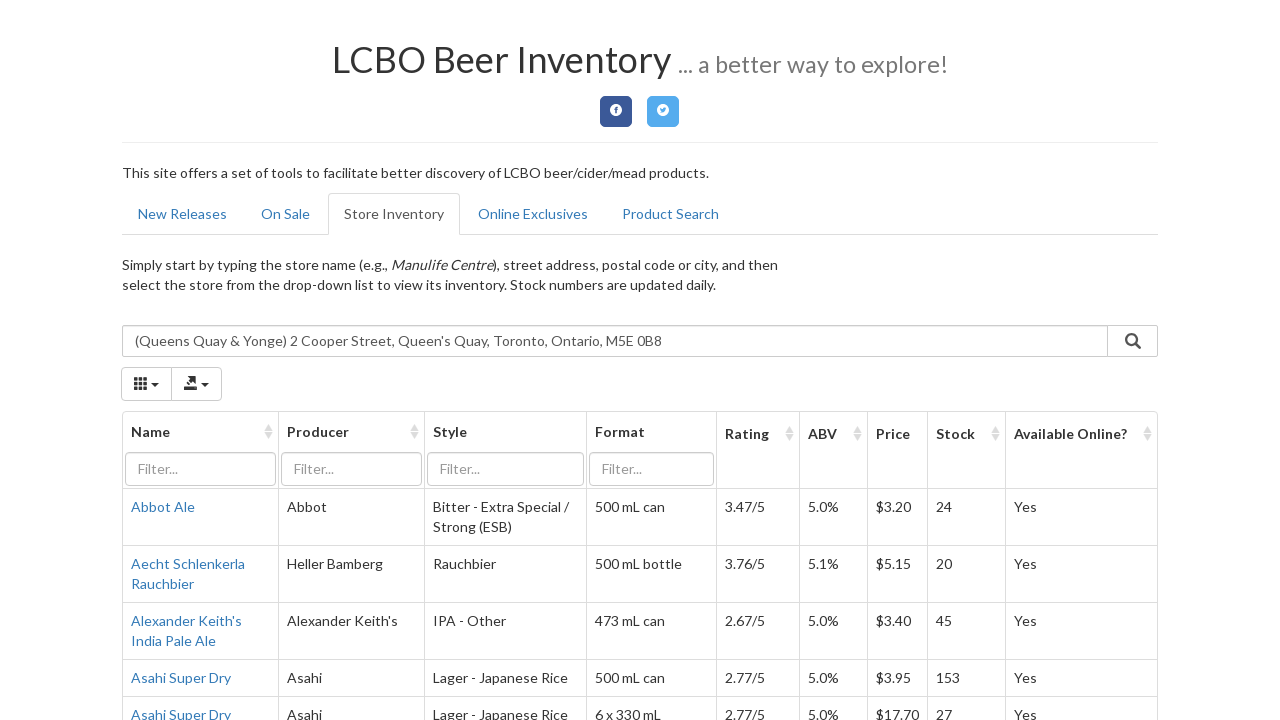

Clicked page size dropdown button at (327, 639) on #store_inventory_table > div.bootstrap-table > div.fixed-table-container > div.f
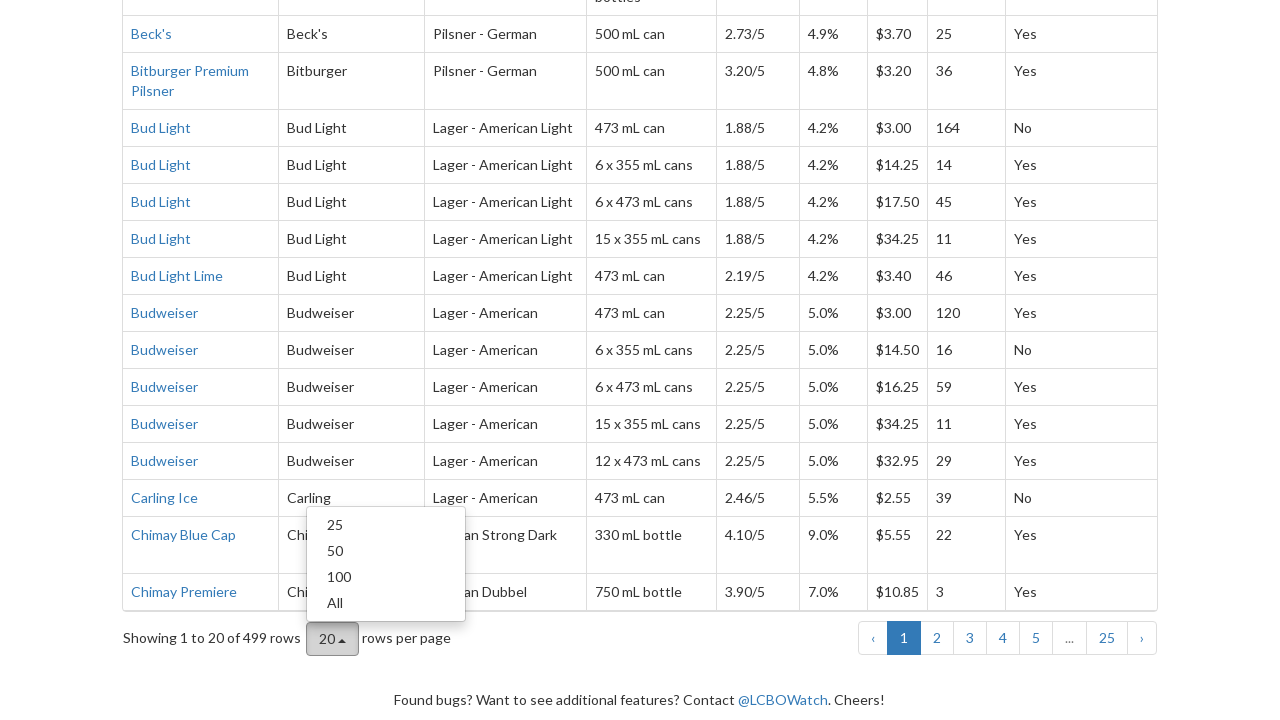

Selected larger page size option (4th option) at (386, 603) on #store_inventory_table > div.bootstrap-table > div.fixed-table-container > div.f
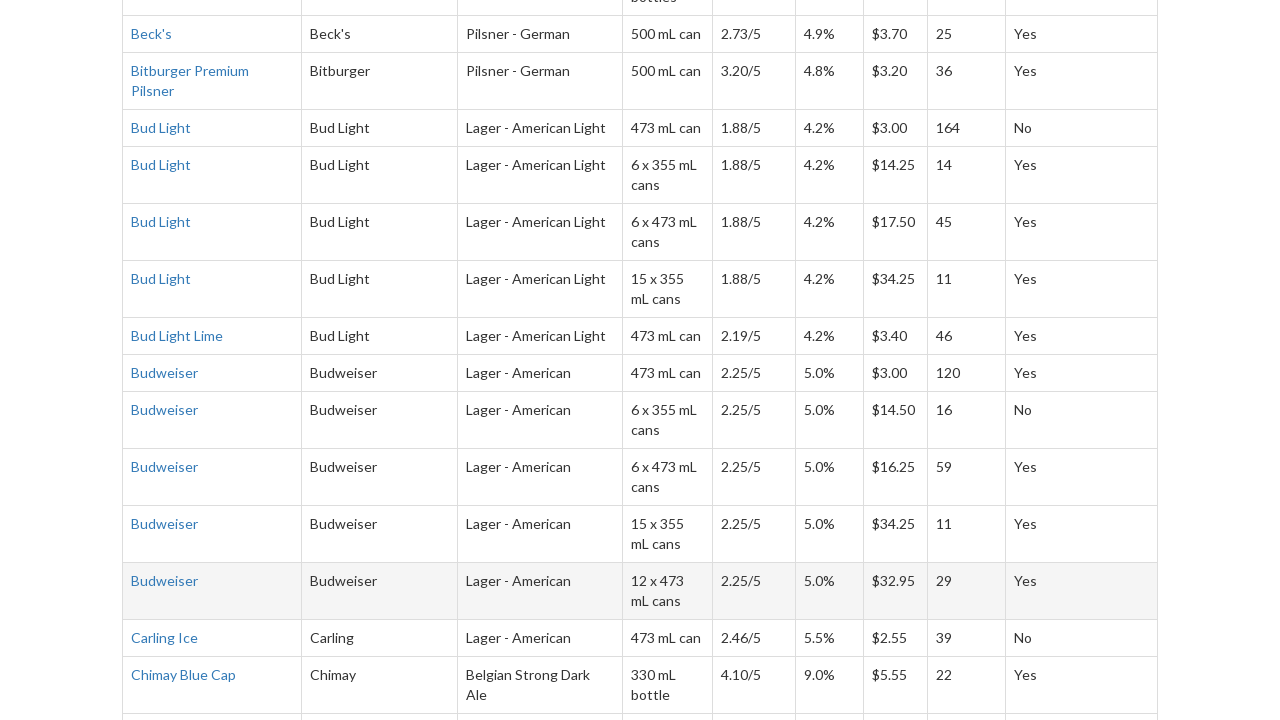

Clicked export button to open export dropdown menu at (196, 361) on #store_inventory_table > div.bootstrap-table > div.fixed-table-toolbar > div.col
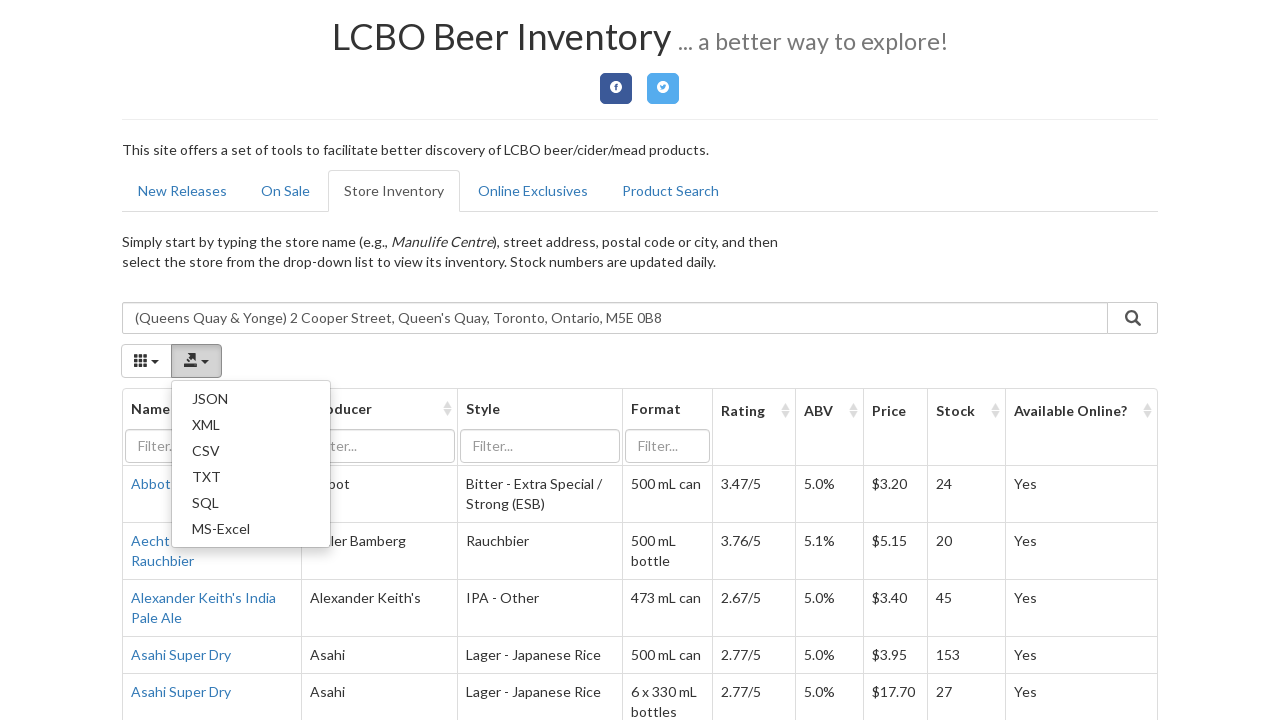

Selected export format option (3rd option) at (251, 451) on #store_inventory_table > div.bootstrap-table > div.fixed-table-toolbar > div.col
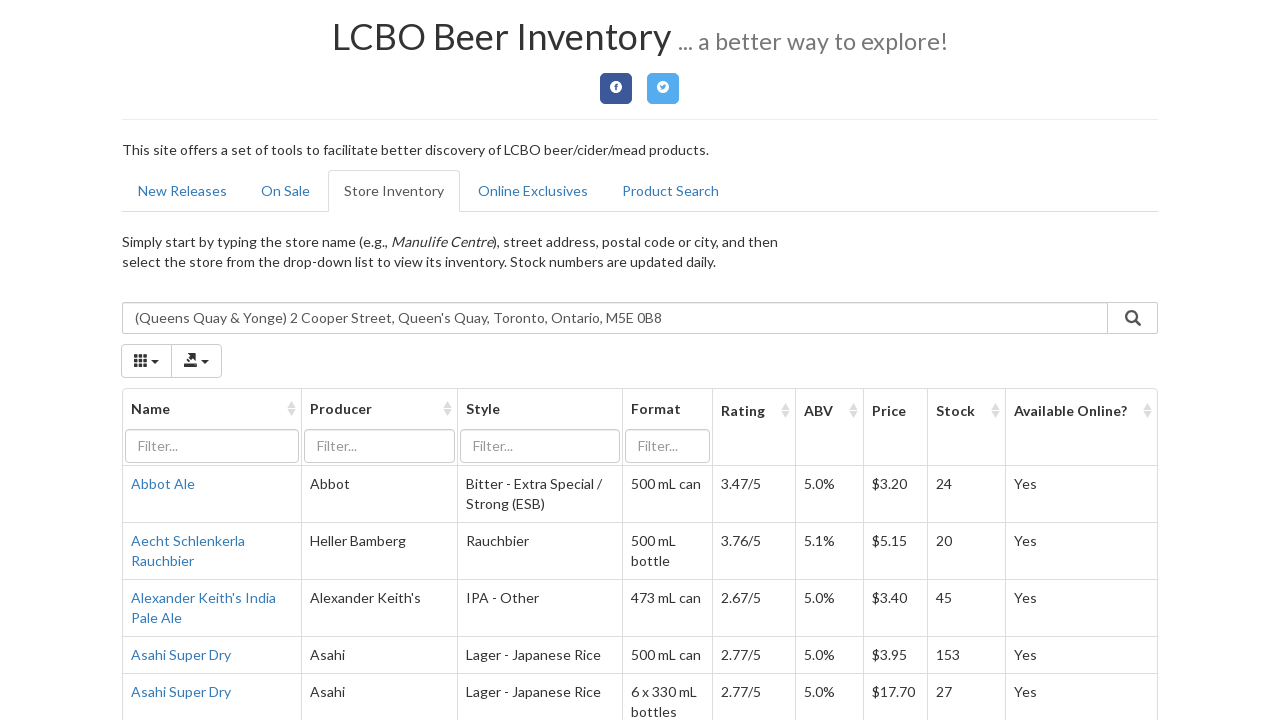

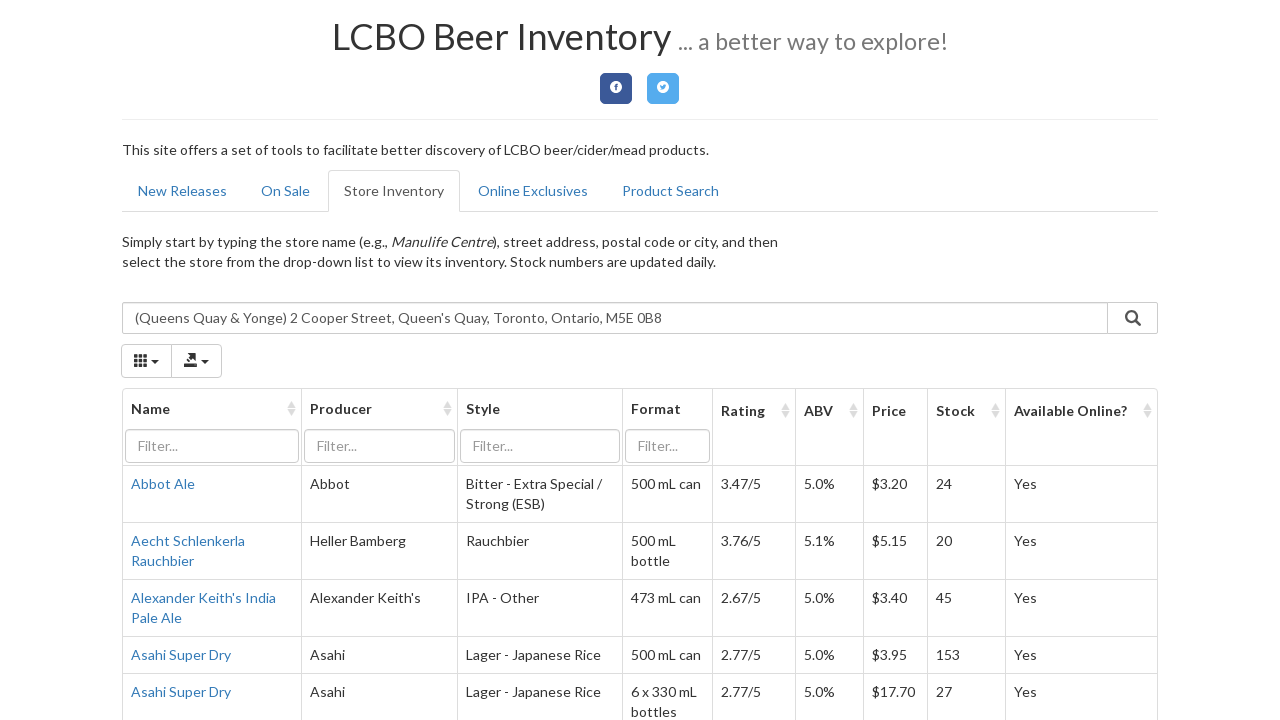